Tests window handling functionality by navigating to a page, clicking a link that opens a new window/tab, switching to the new window to verify its content, and then switching back to the original window to verify the original page title.

Starting URL: https://the-internet.herokuapp.com/windows

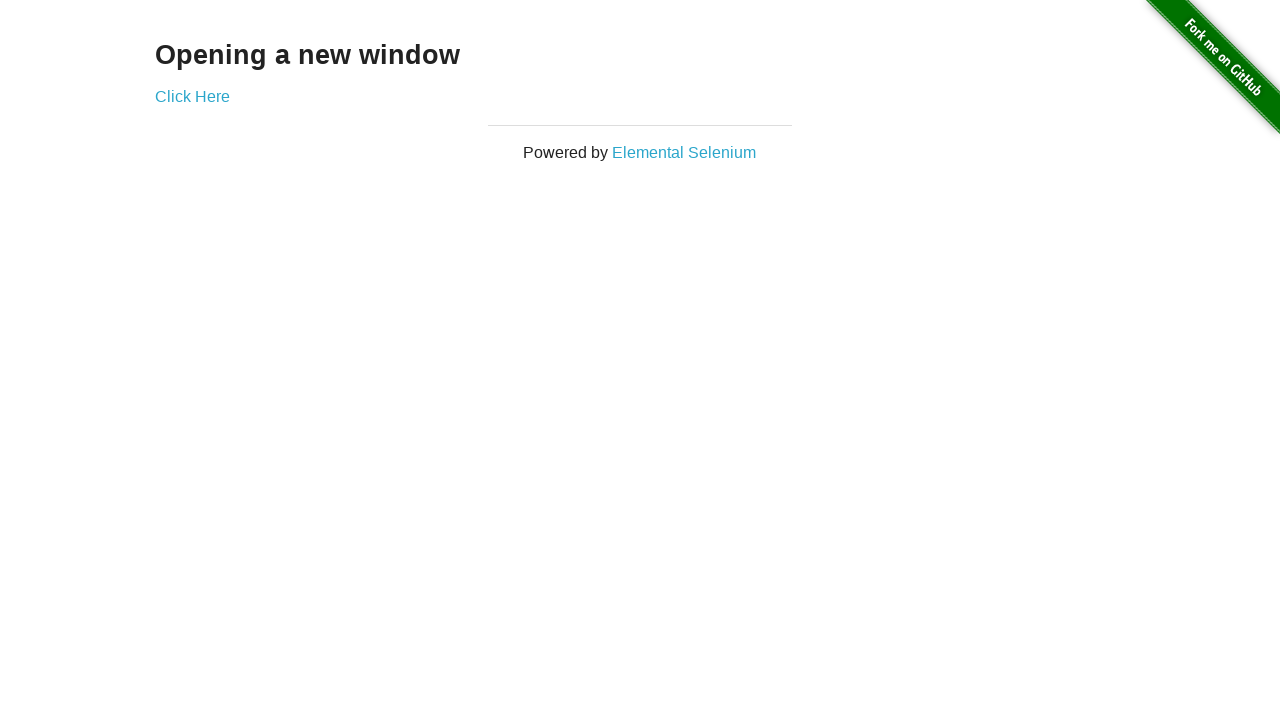

Verified heading text is 'Opening a new window'
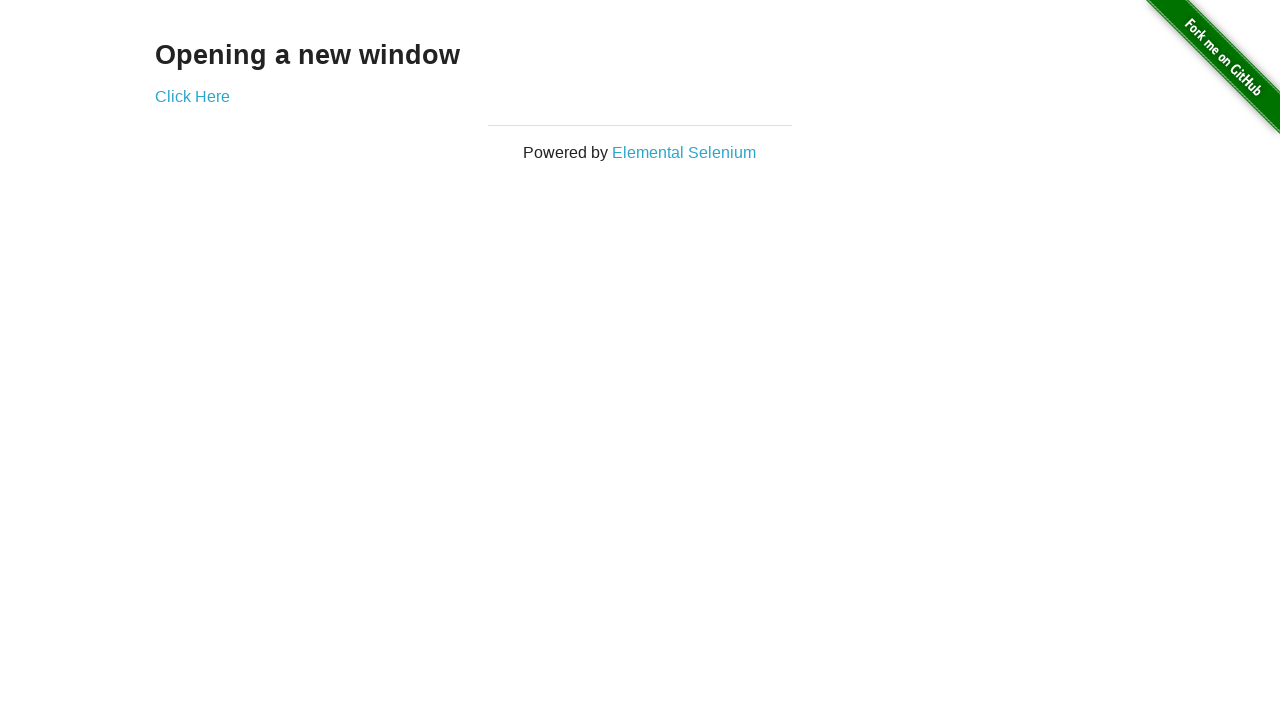

Verified page title is 'The Internet'
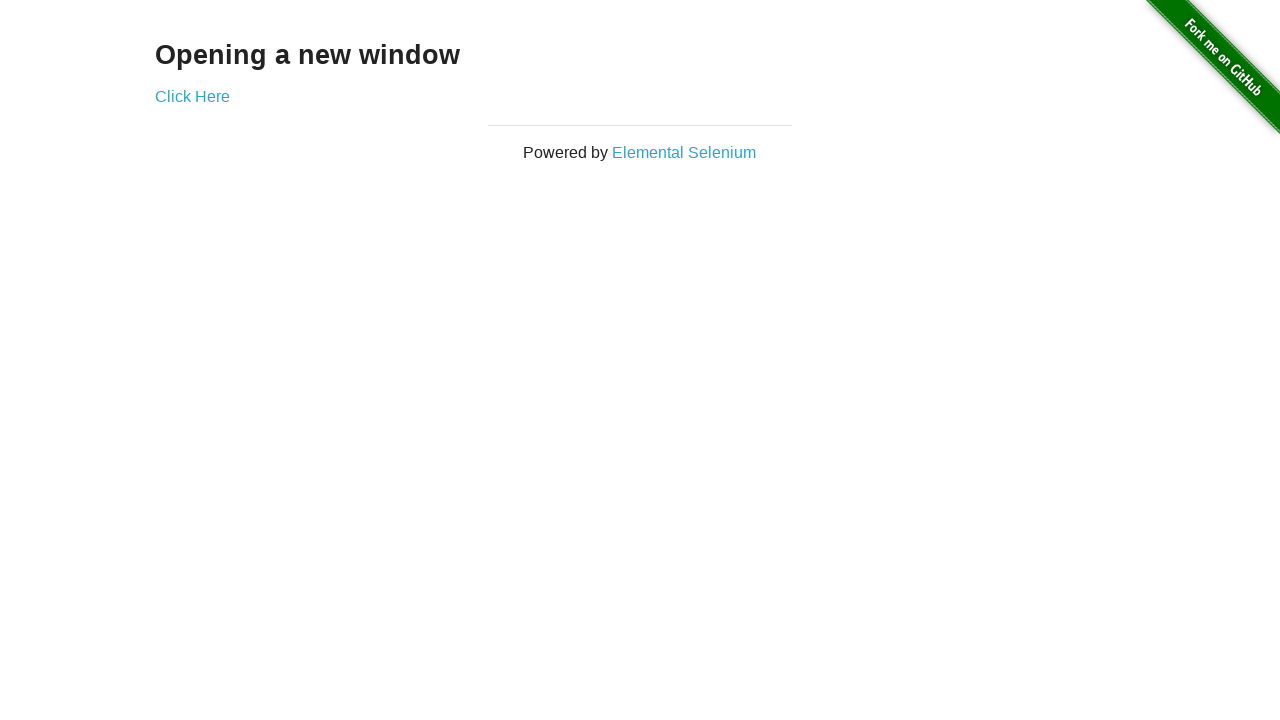

Clicked 'Click Here' link to open new window/tab at (192, 96) on text=Click Here
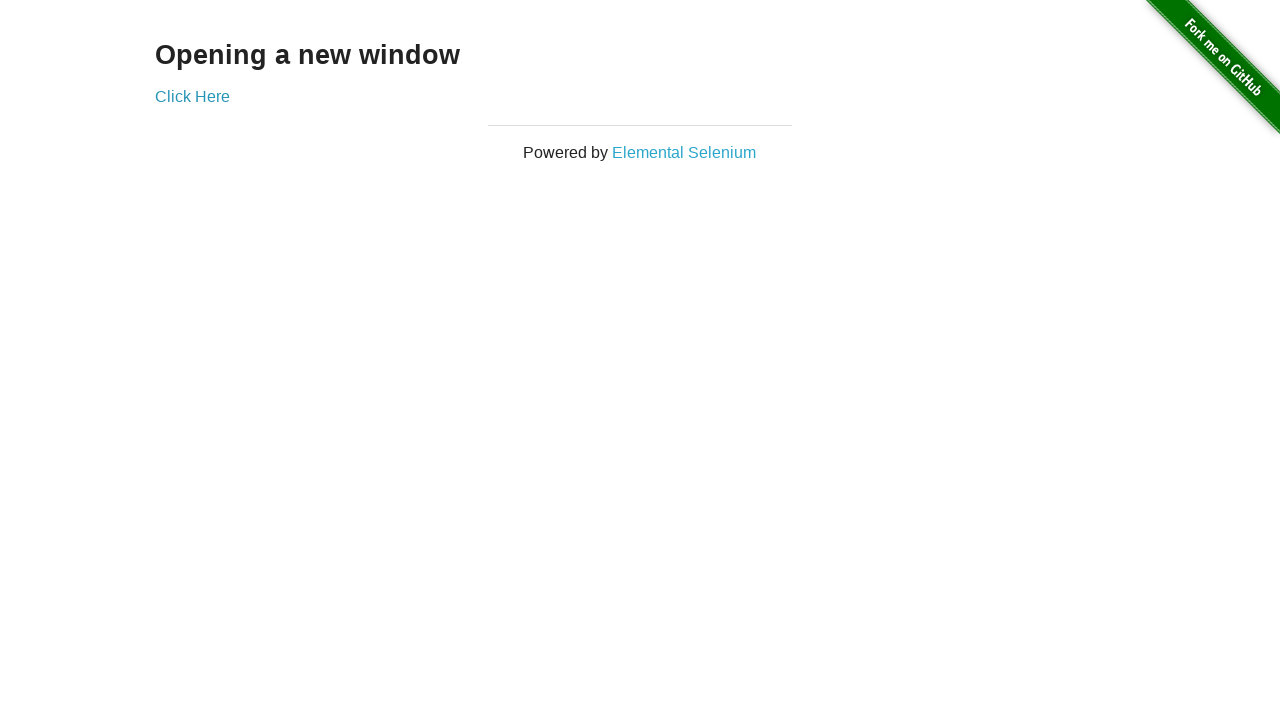

Retrieved new page/window object
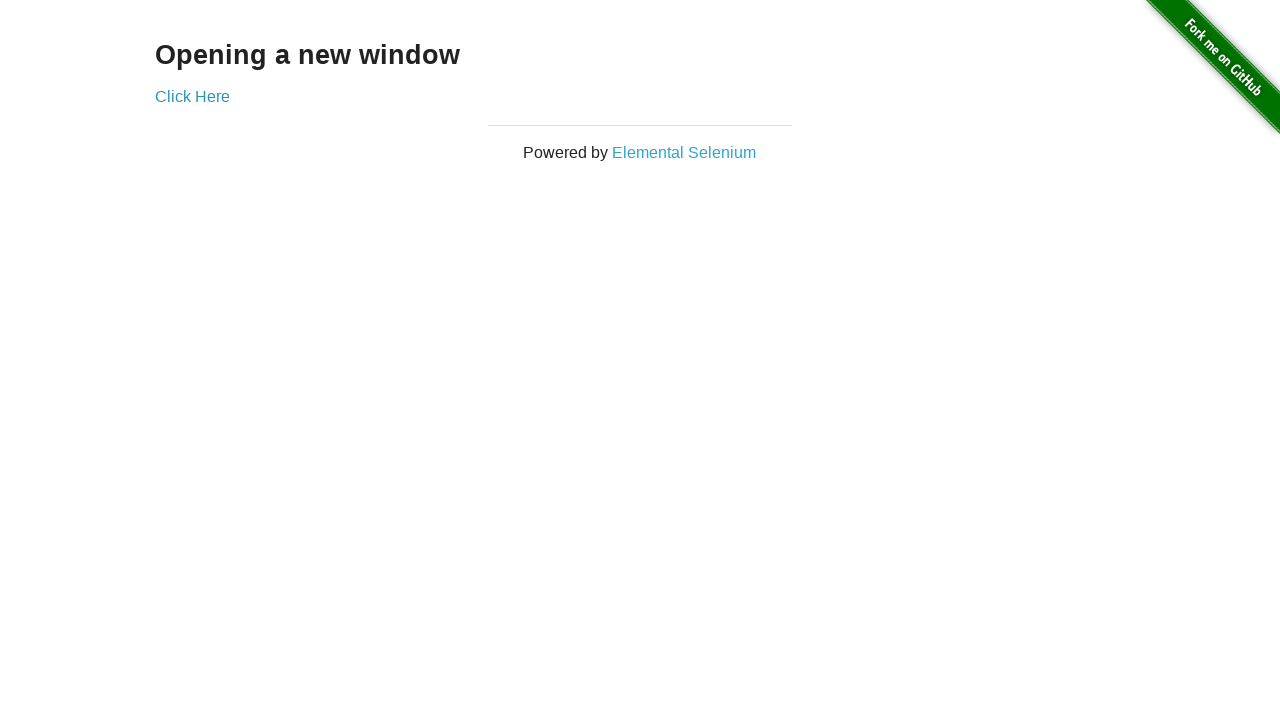

New window page loaded
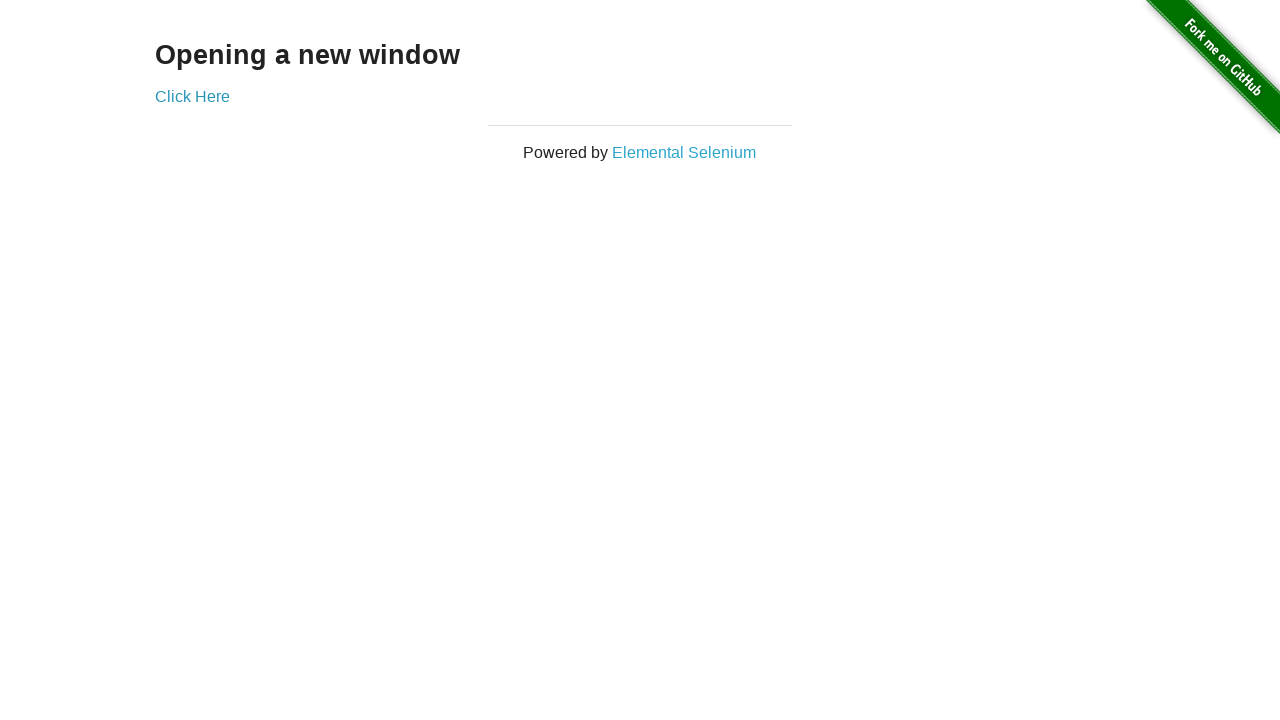

Verified new window title is 'New Window'
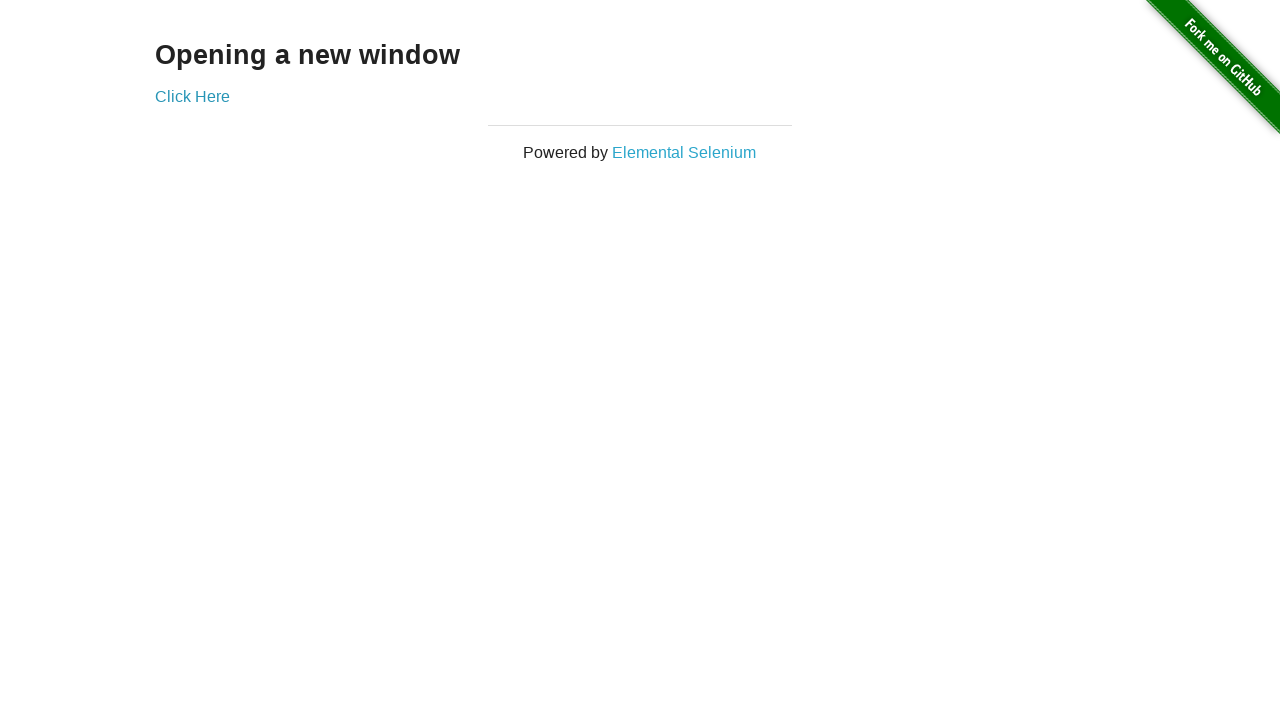

Verified new window heading text is 'New Window'
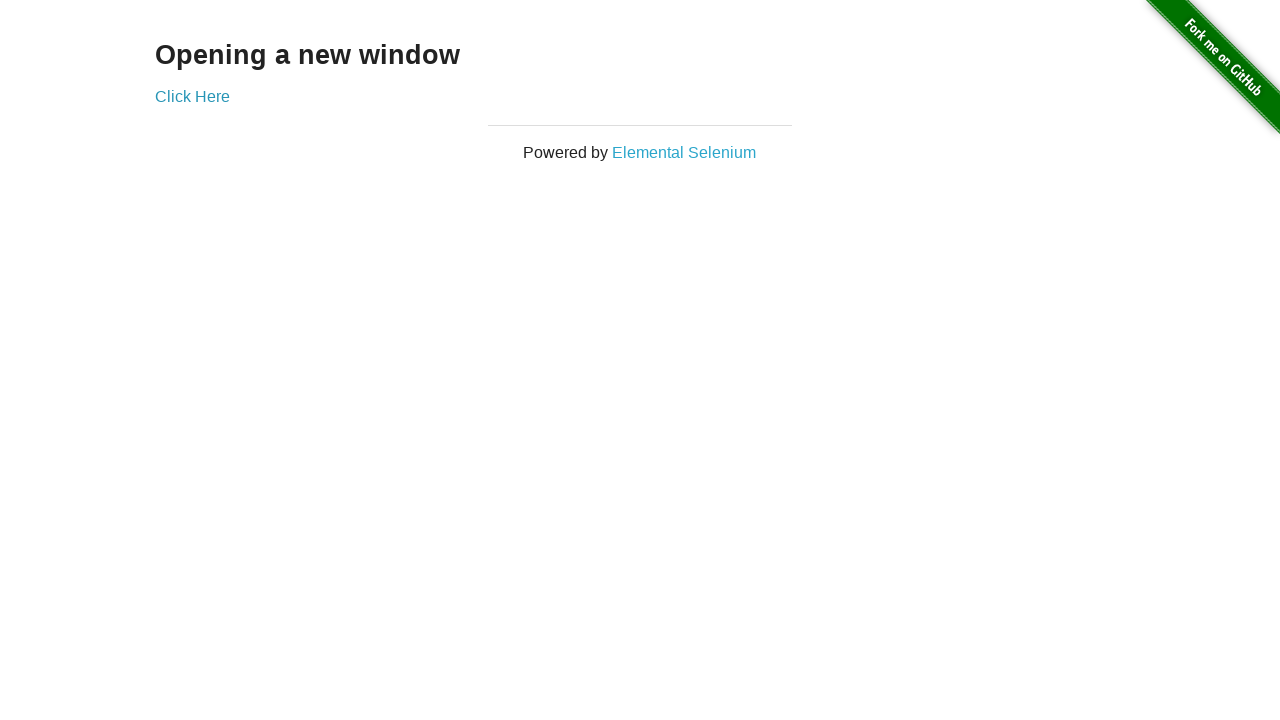

Switched back to original window
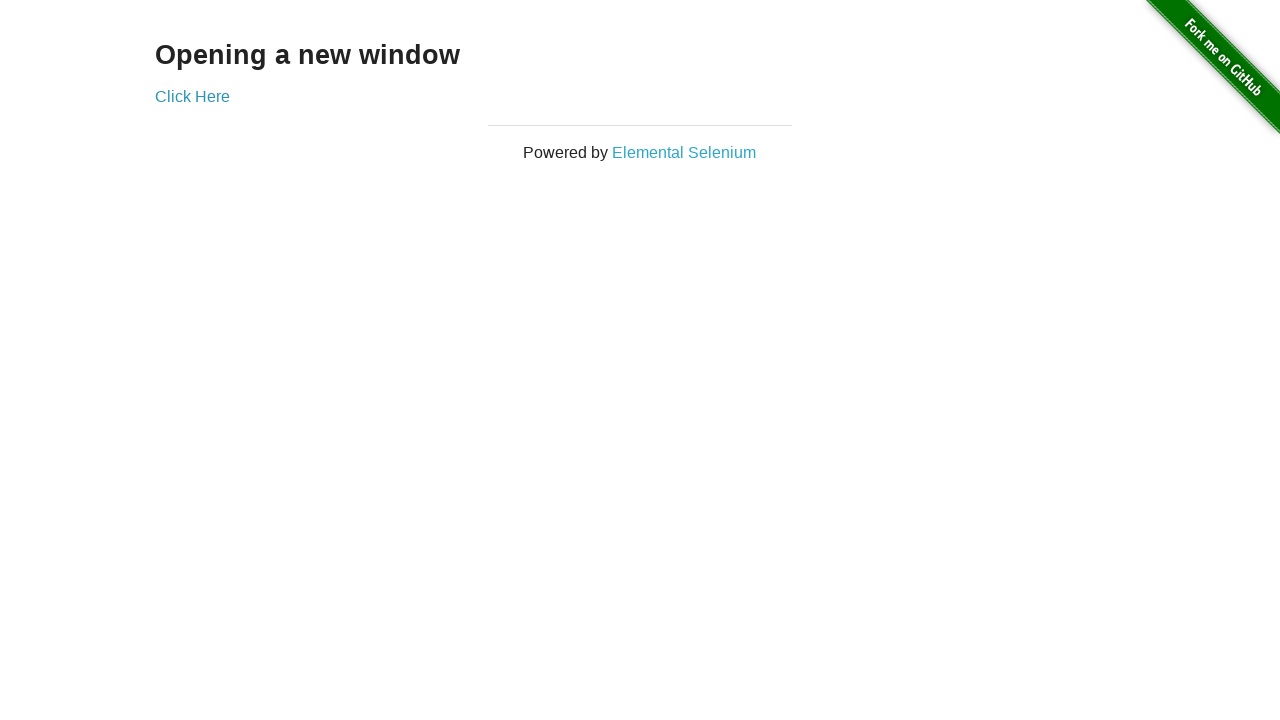

Verified original window title is still 'The Internet'
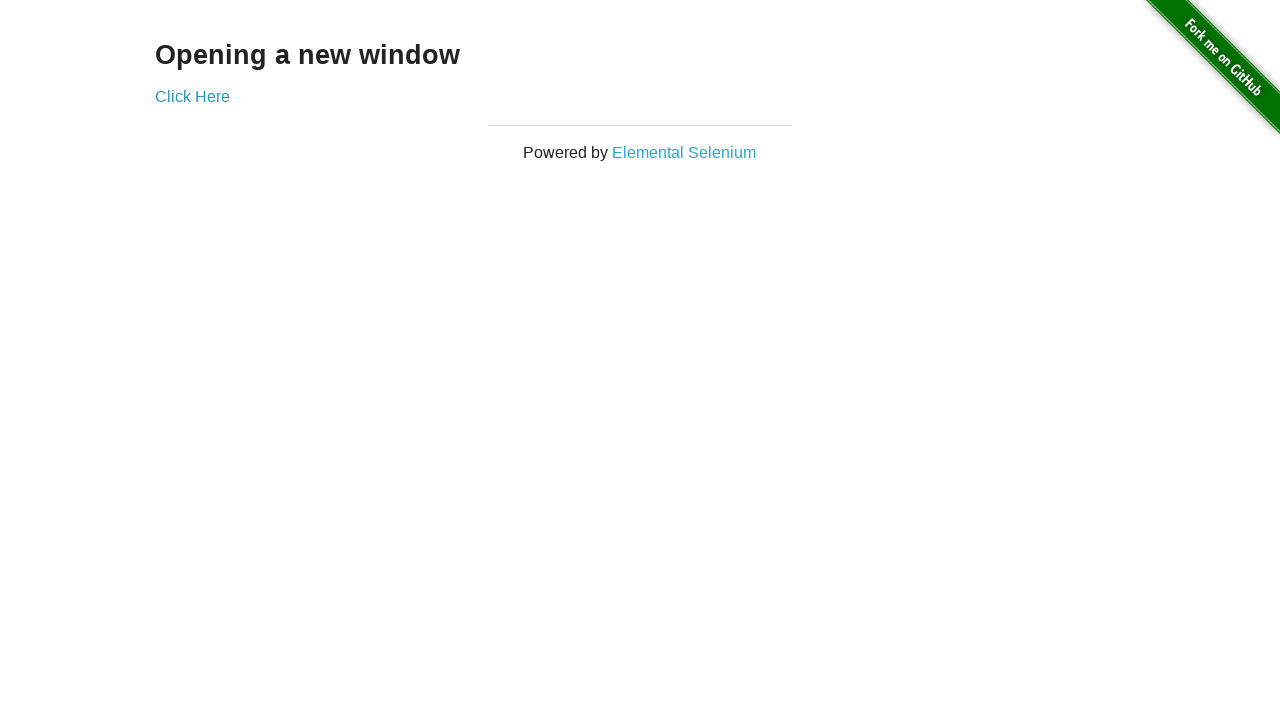

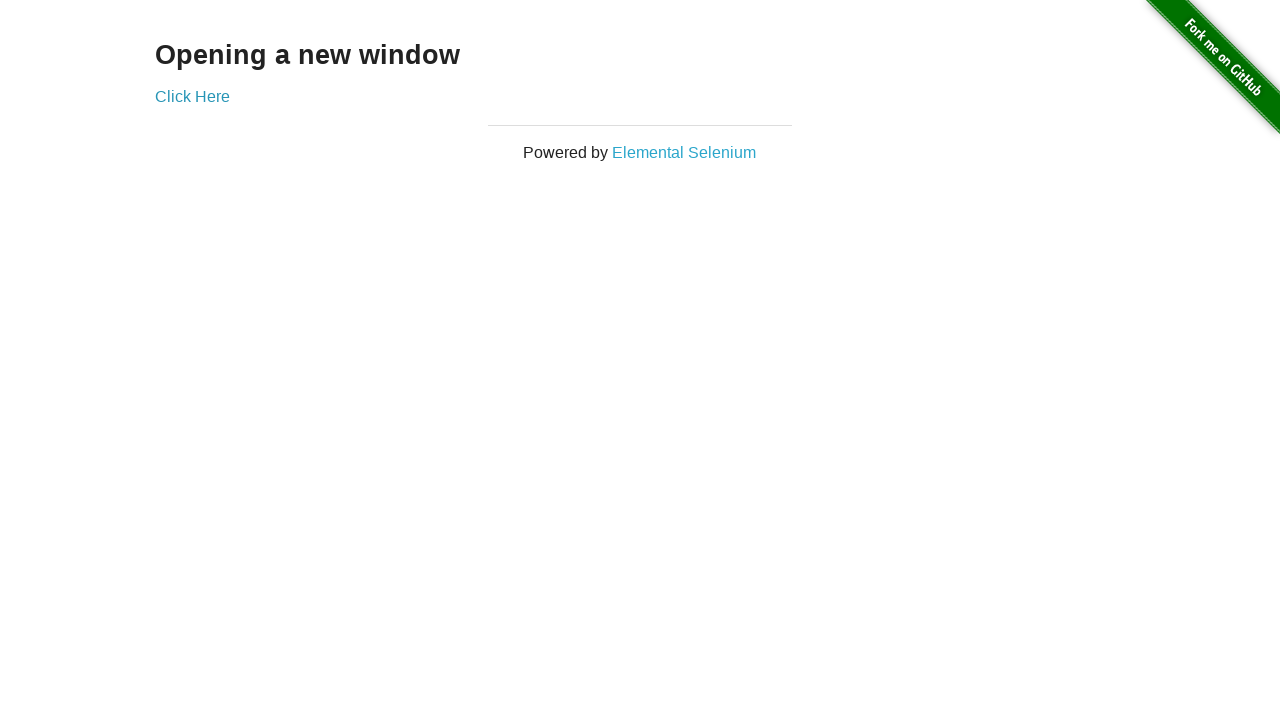